Tests the checkbox functionality on the actions page by selecting checkboxes and verifying the result message

Starting URL: https://kristinek.github.io/site/examples/actions

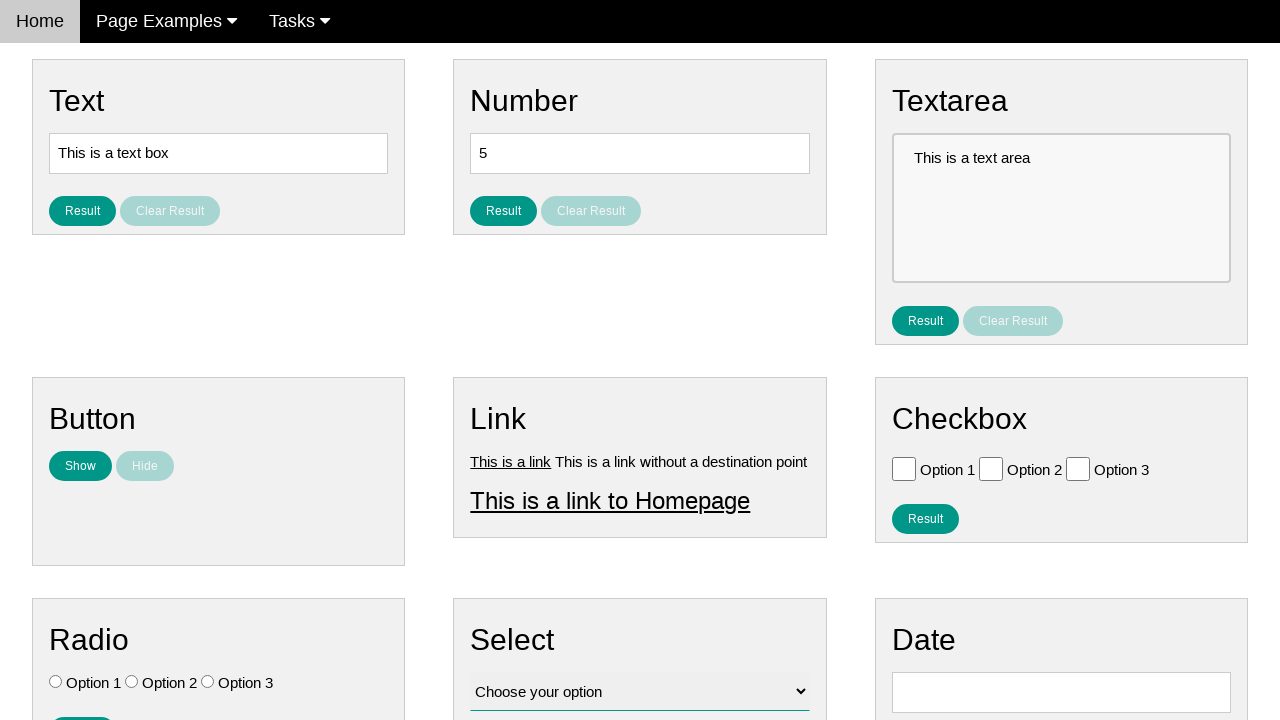

Clicked checkbox with value 'Option 1' at (904, 468) on [value='Option 1']
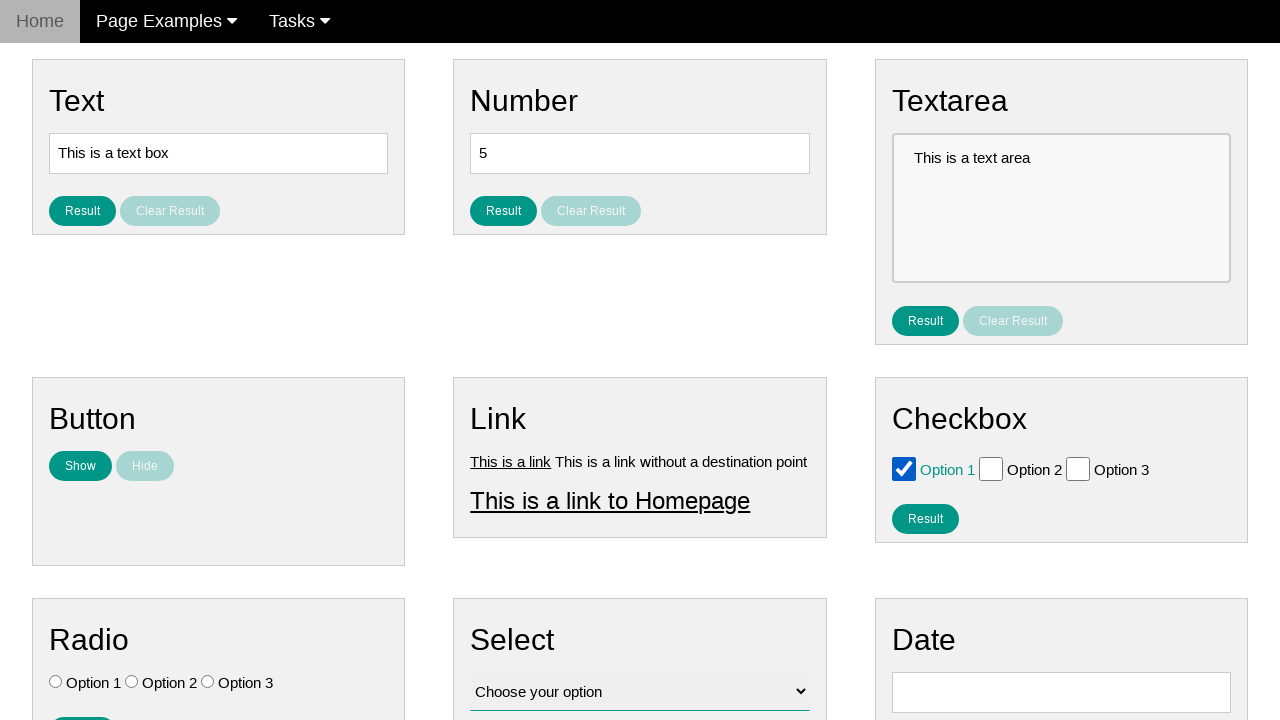

Clicked checkbox with value 'Option 2' at (991, 468) on [value='Option 2']
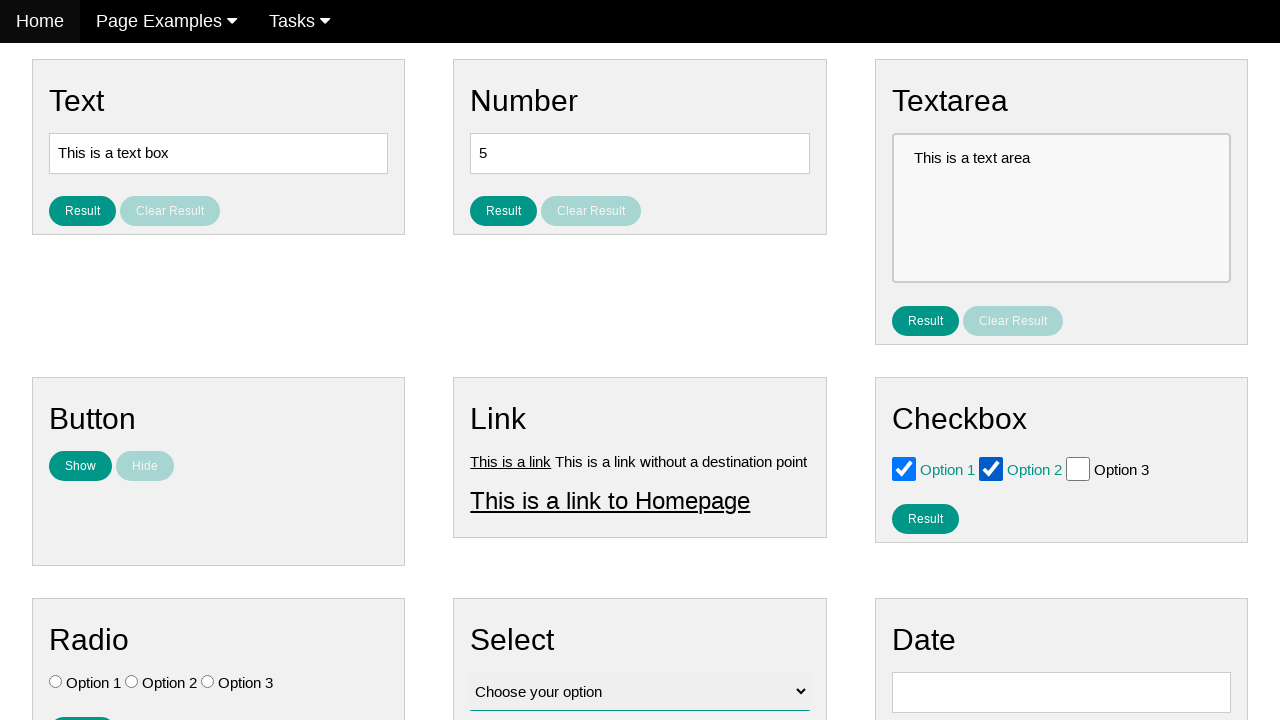

Clicked the result checkbox button at (925, 518) on #result_button_checkbox
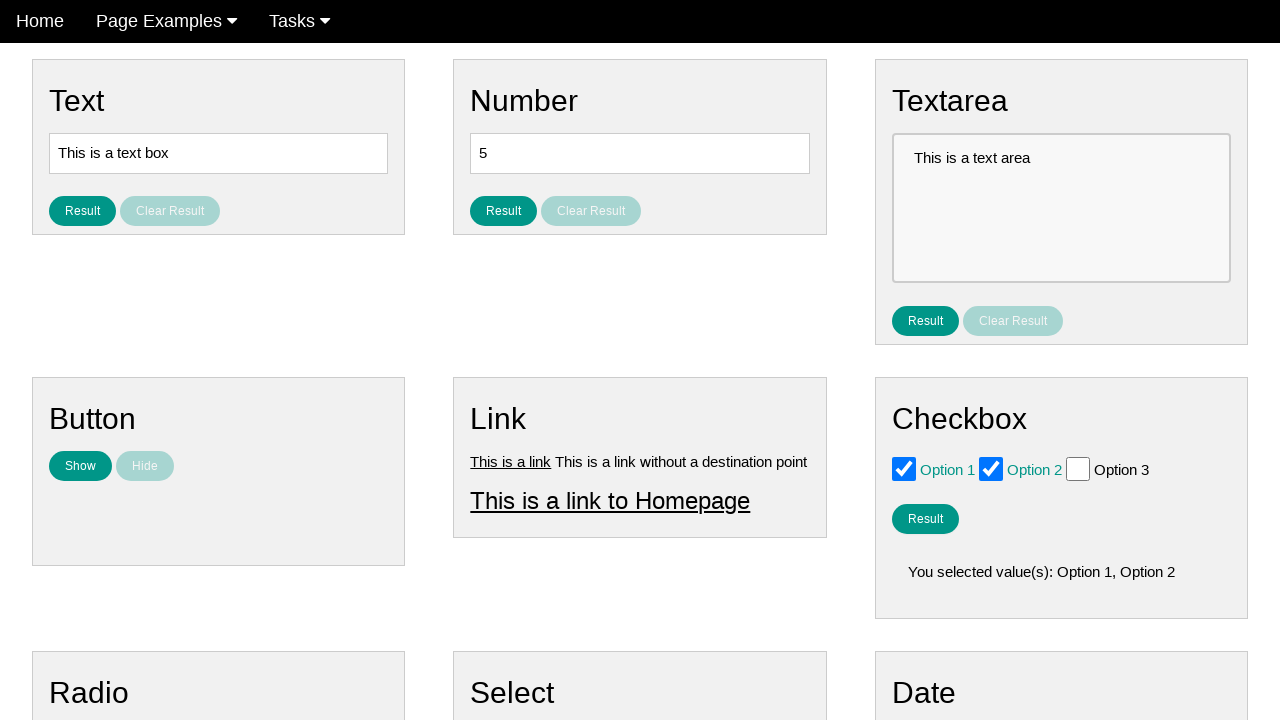

Located the result checkbox message element
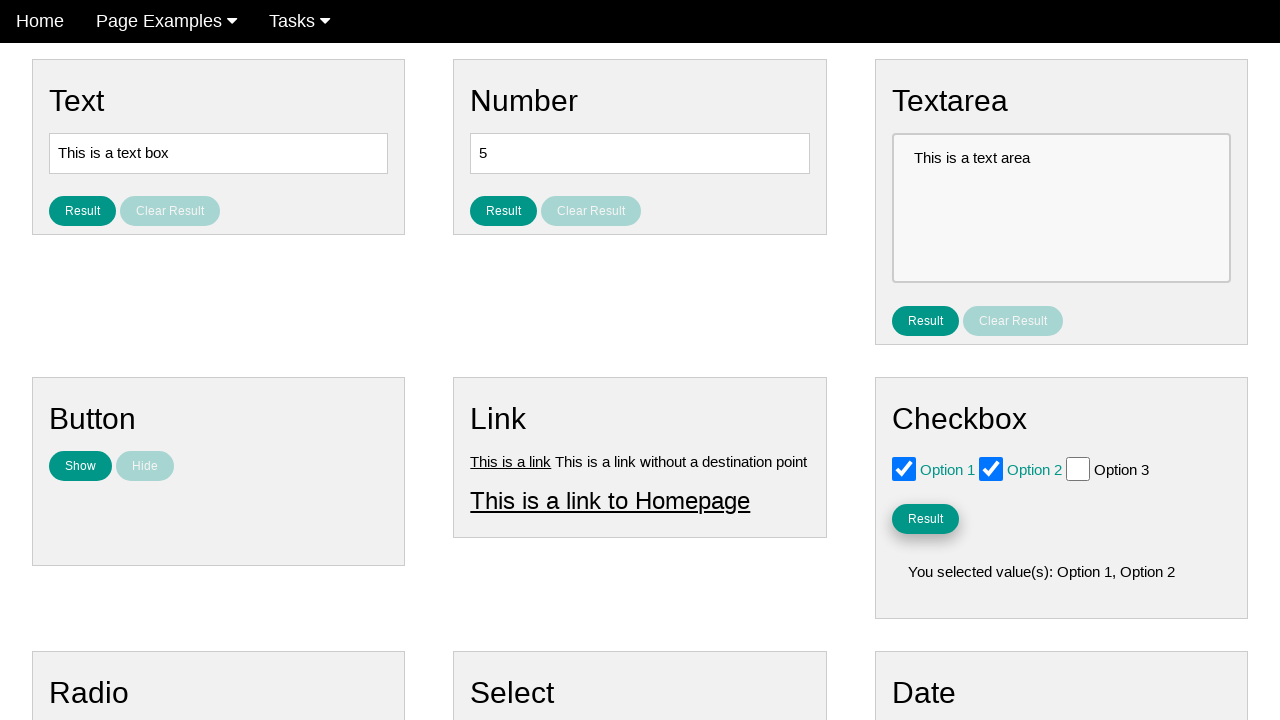

Verified that the result checkbox message is visible
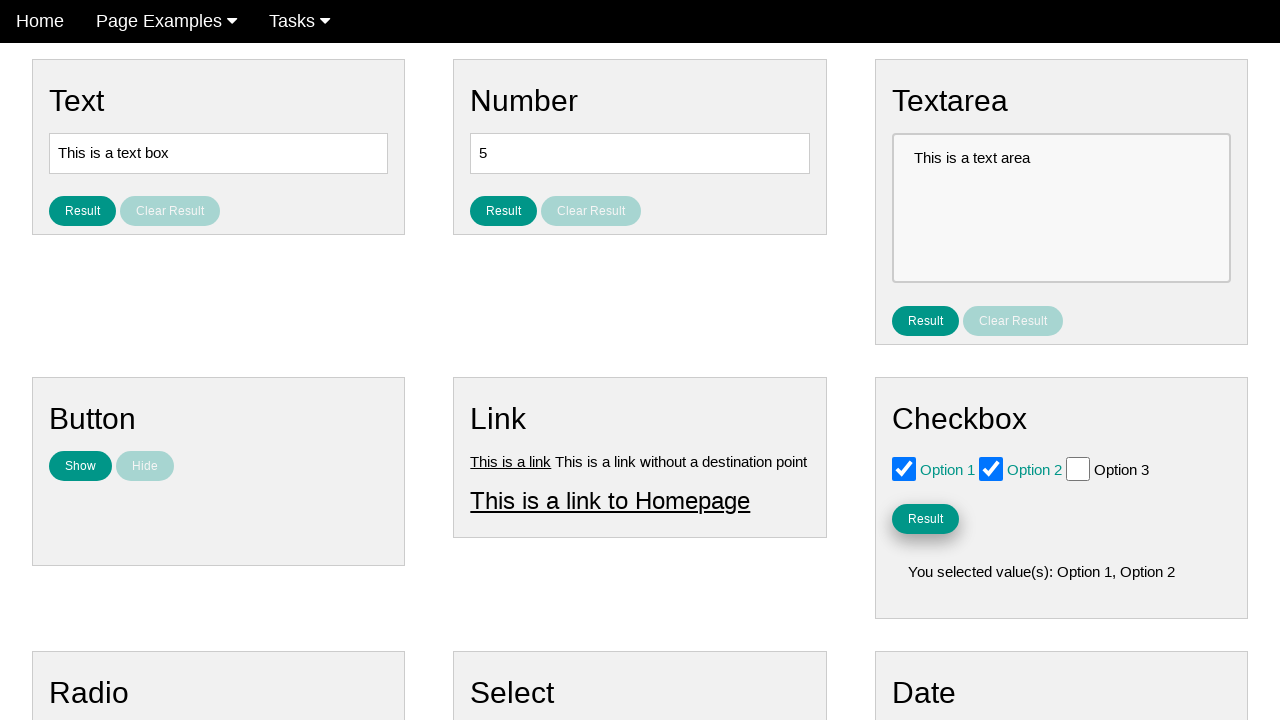

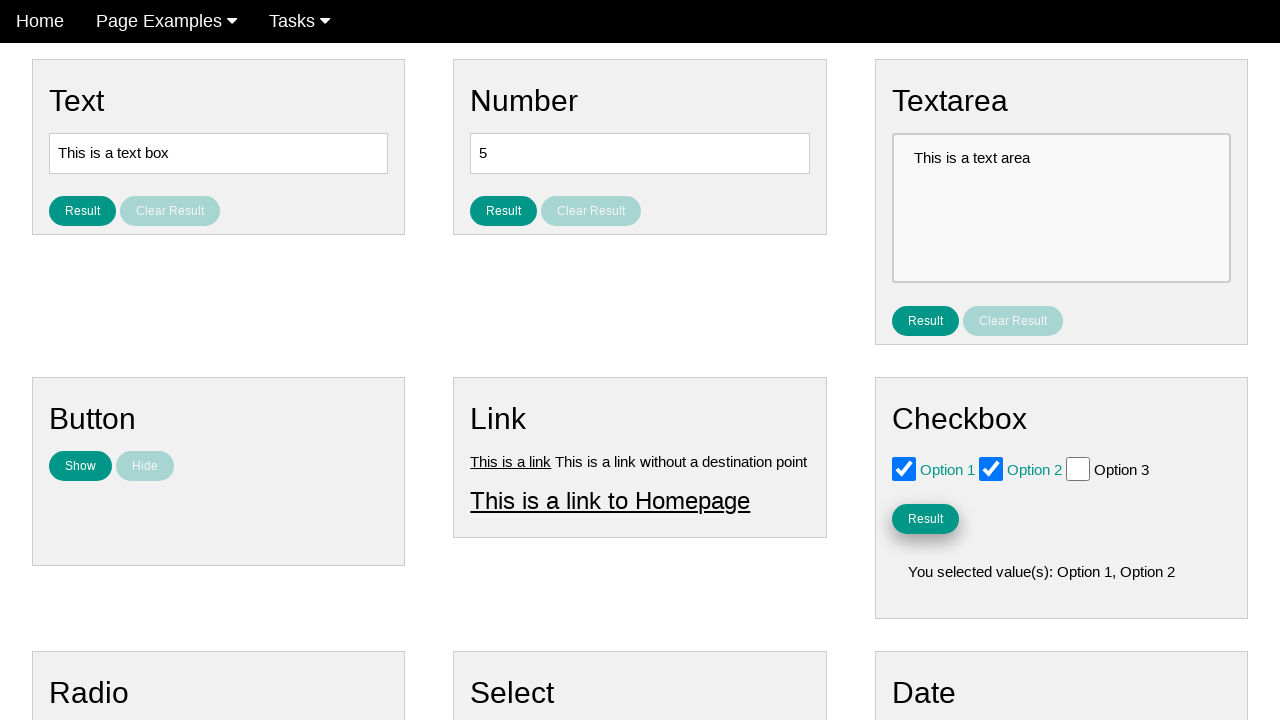